Tests browser forward button functionality by navigating forward after going back

Starting URL: https://selenium.dev

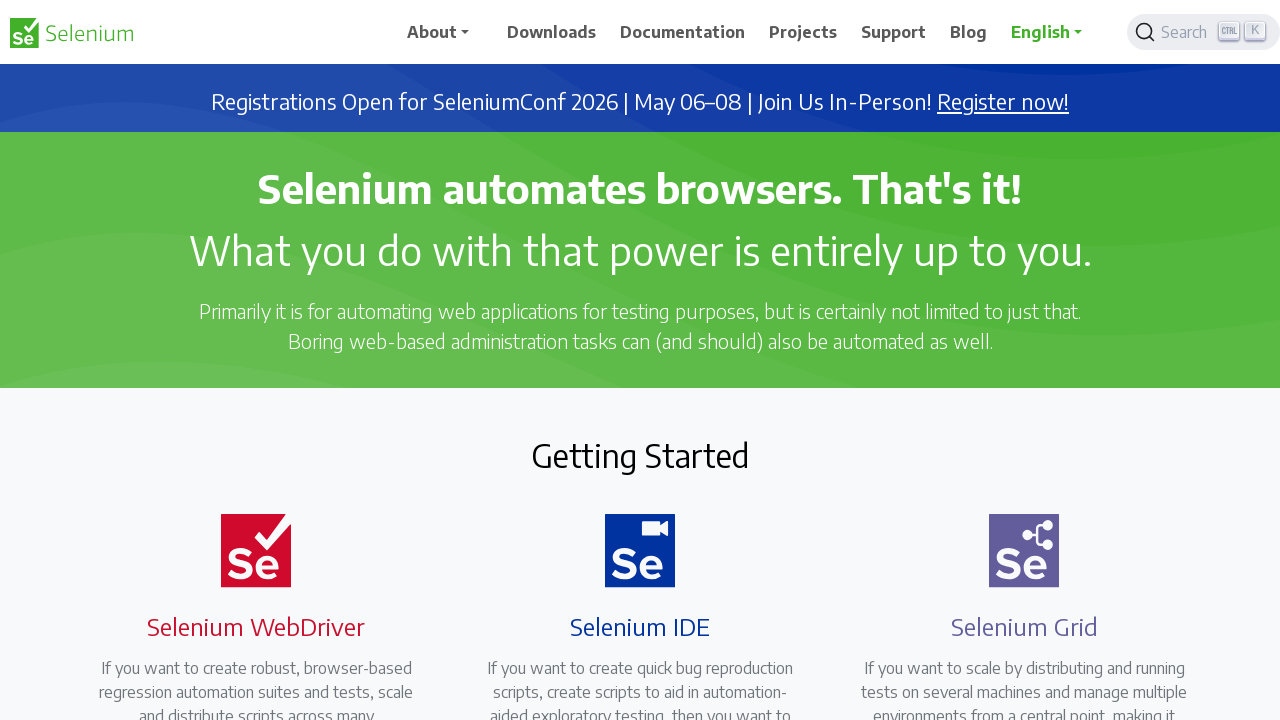

Navigated to Selenium documentation page
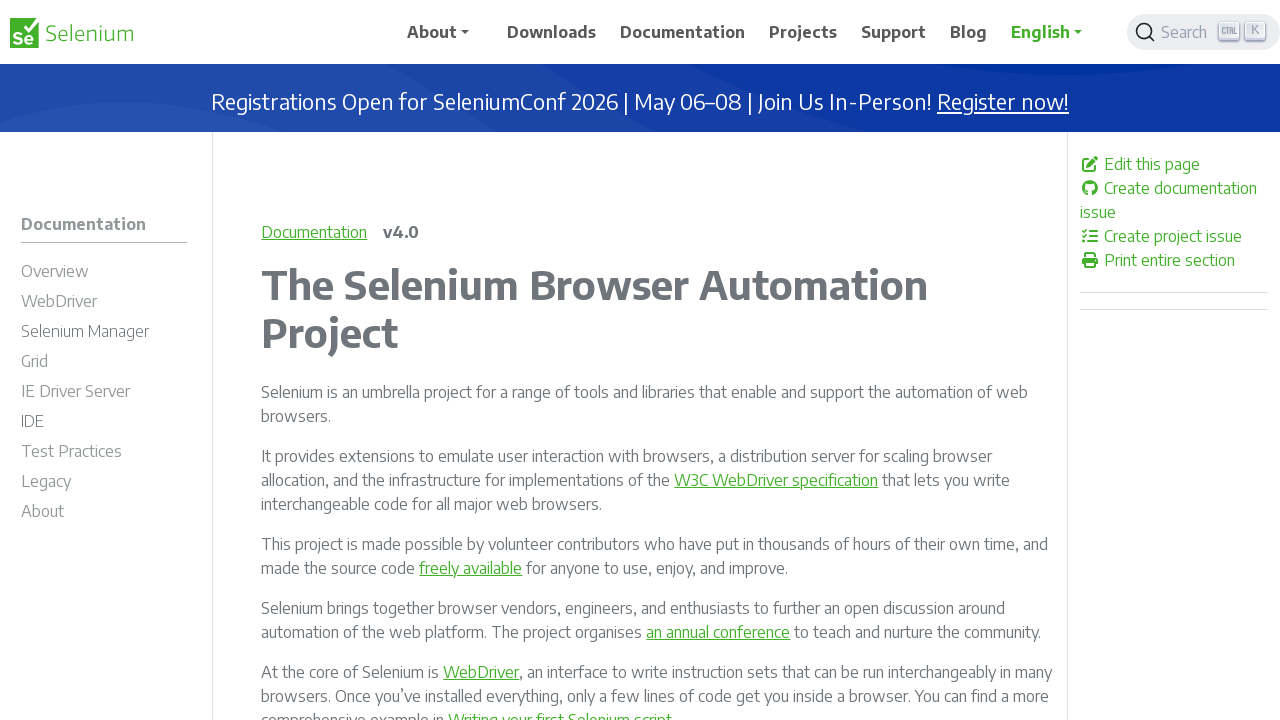

Clicked browser back button to return to starting page
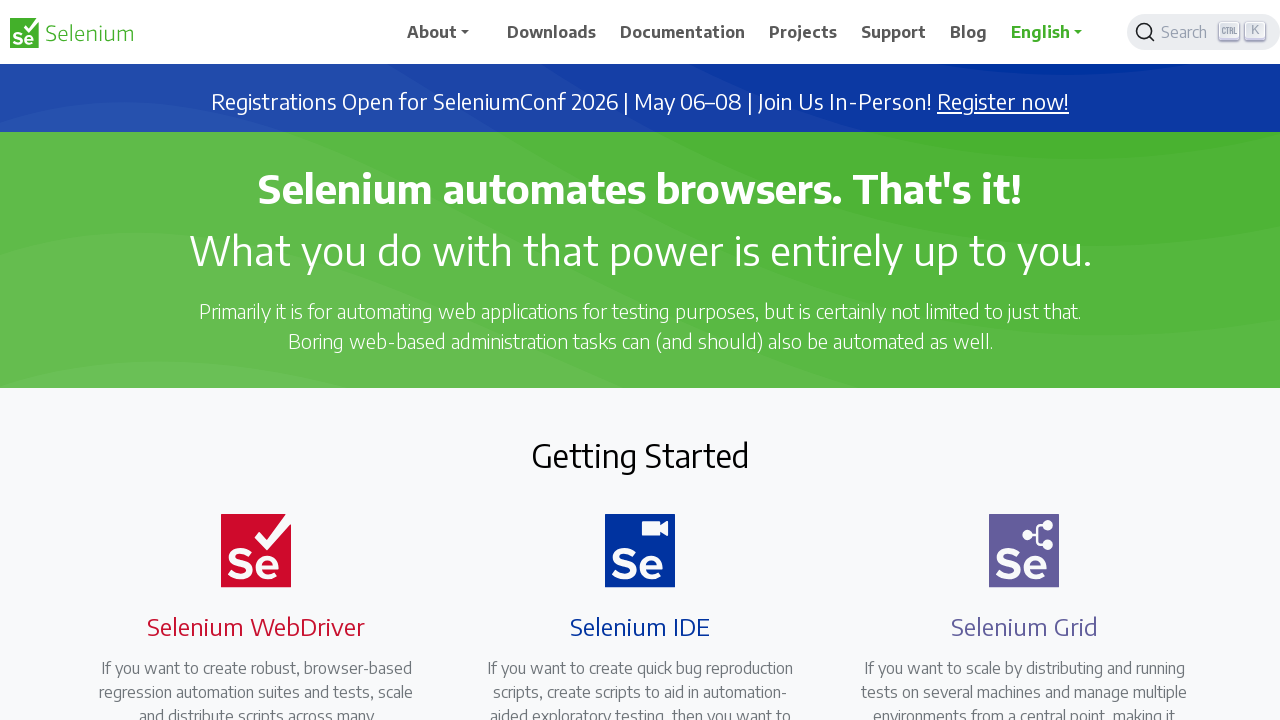

Clicked browser forward button to navigate forward to documentation page
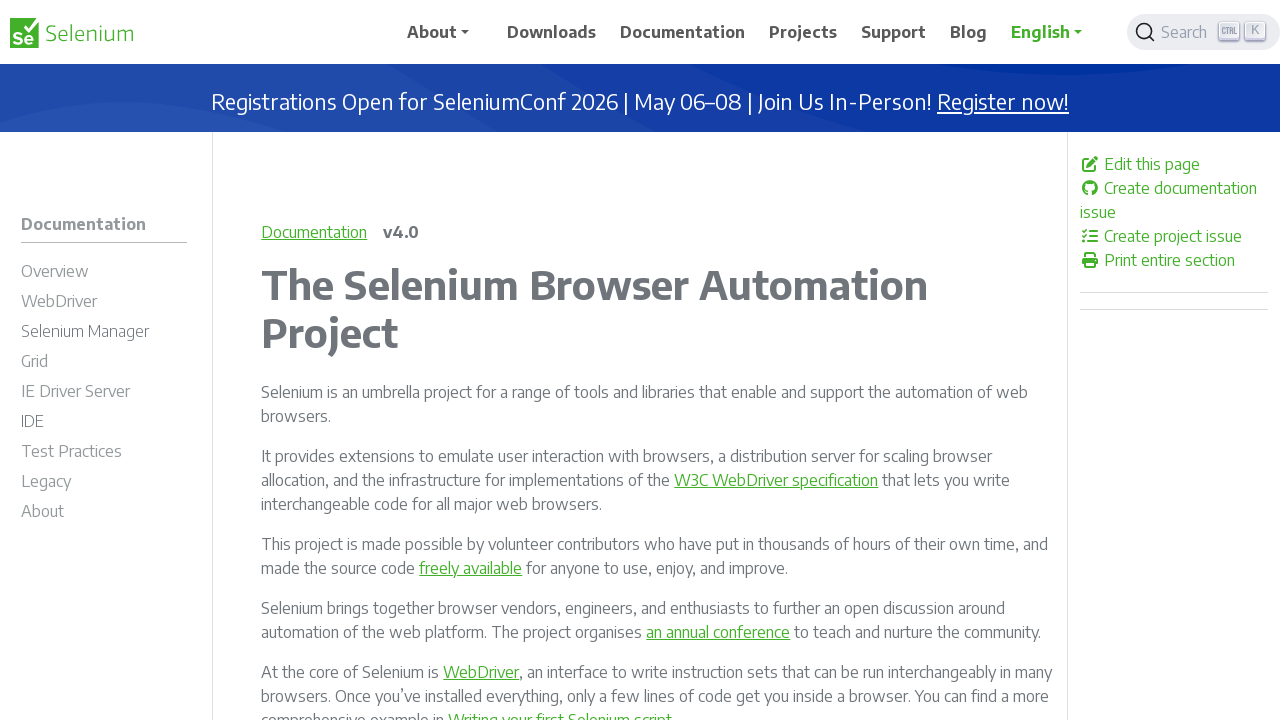

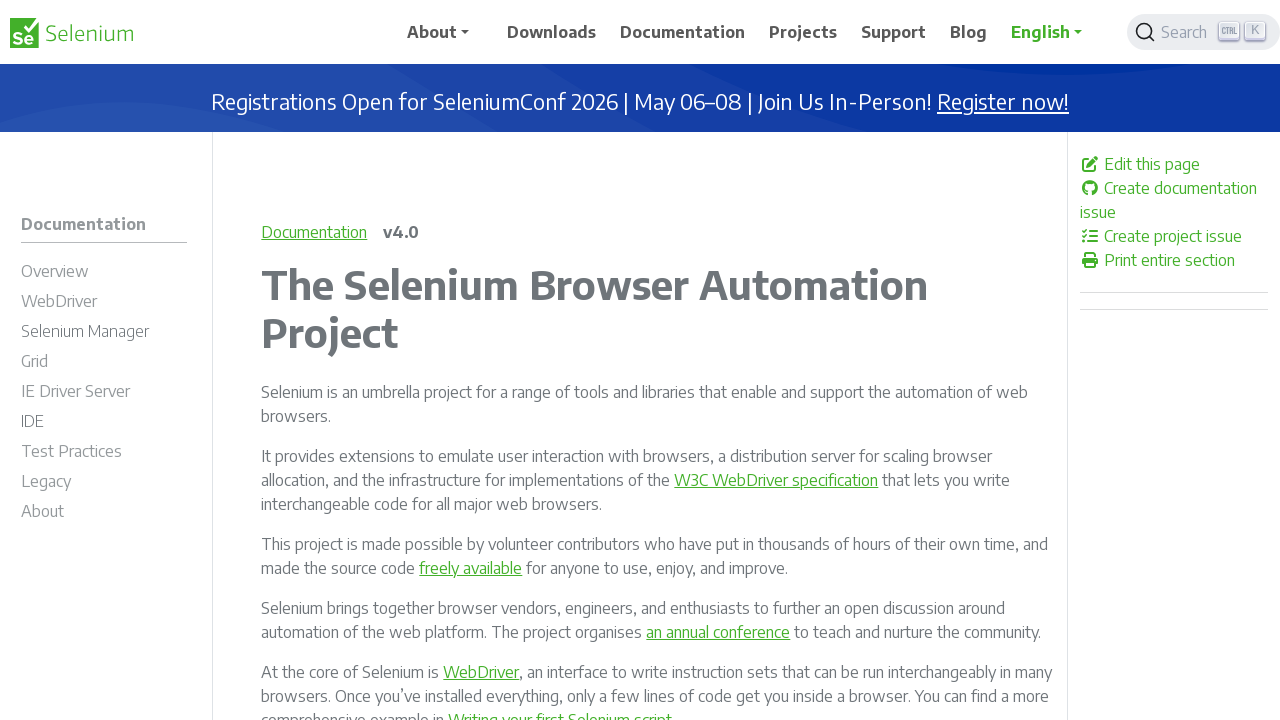